Tests entering data into a text field by first clearing it and then typing text into it

Starting URL: https://testautomationpractice.blogspot.com/

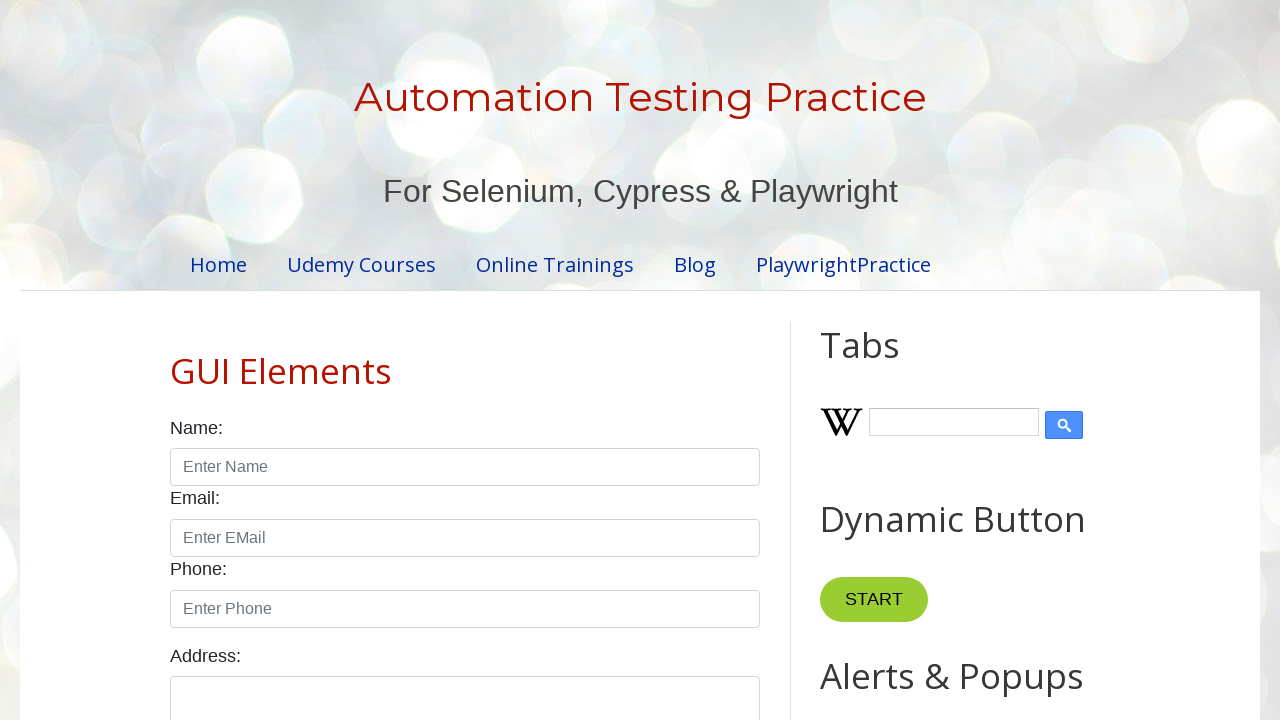

Cleared the text field #field1 on #field1
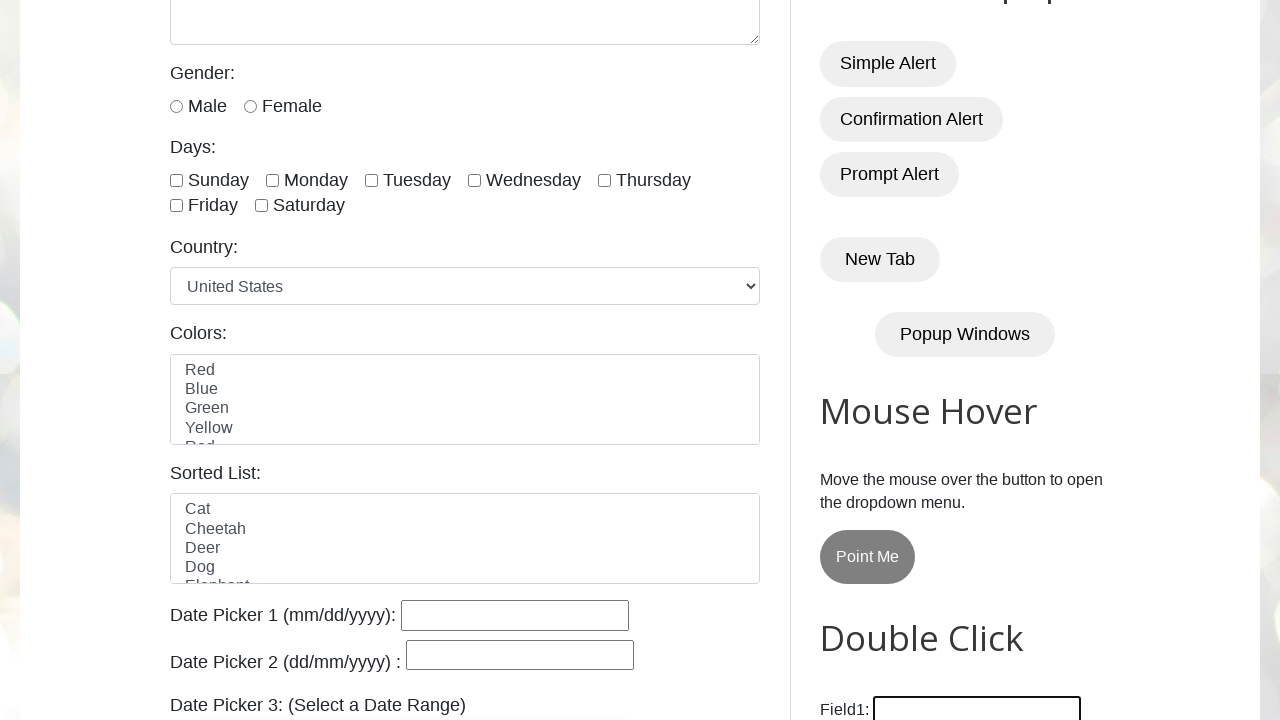

Entered 'prateek' into the text field #field1 on #field1
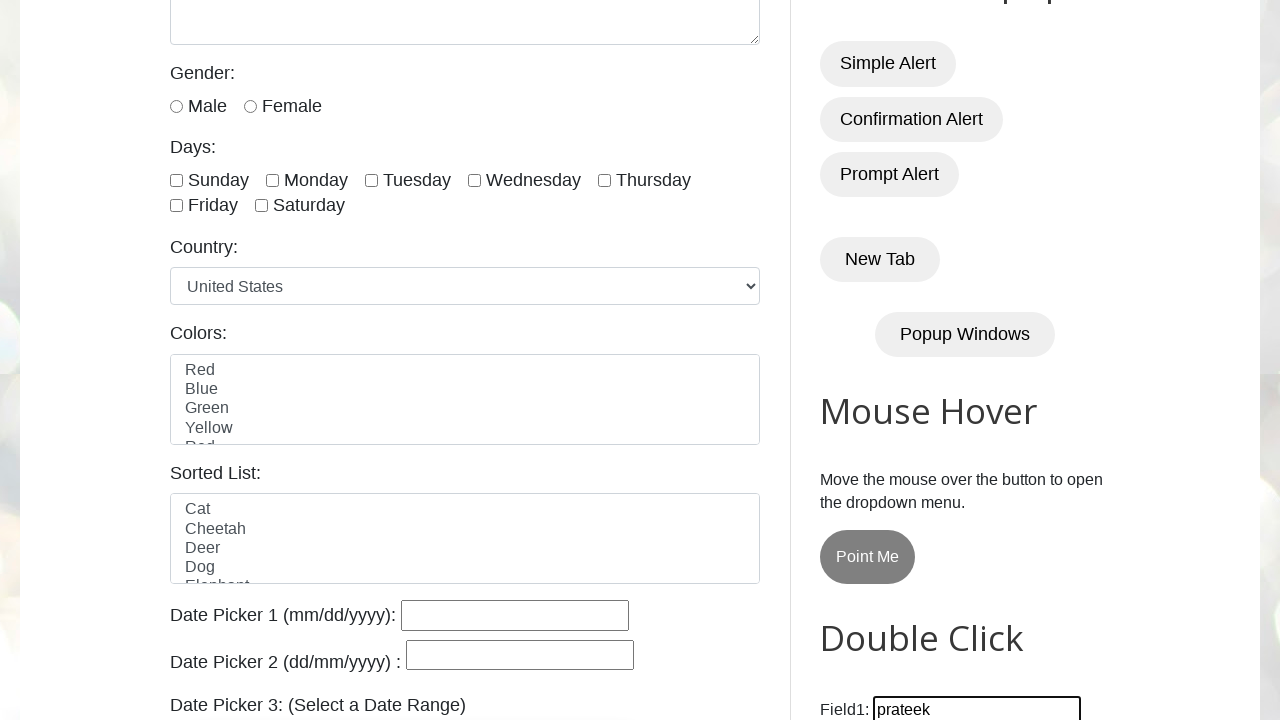

Verified text field #field1 is present in the DOM
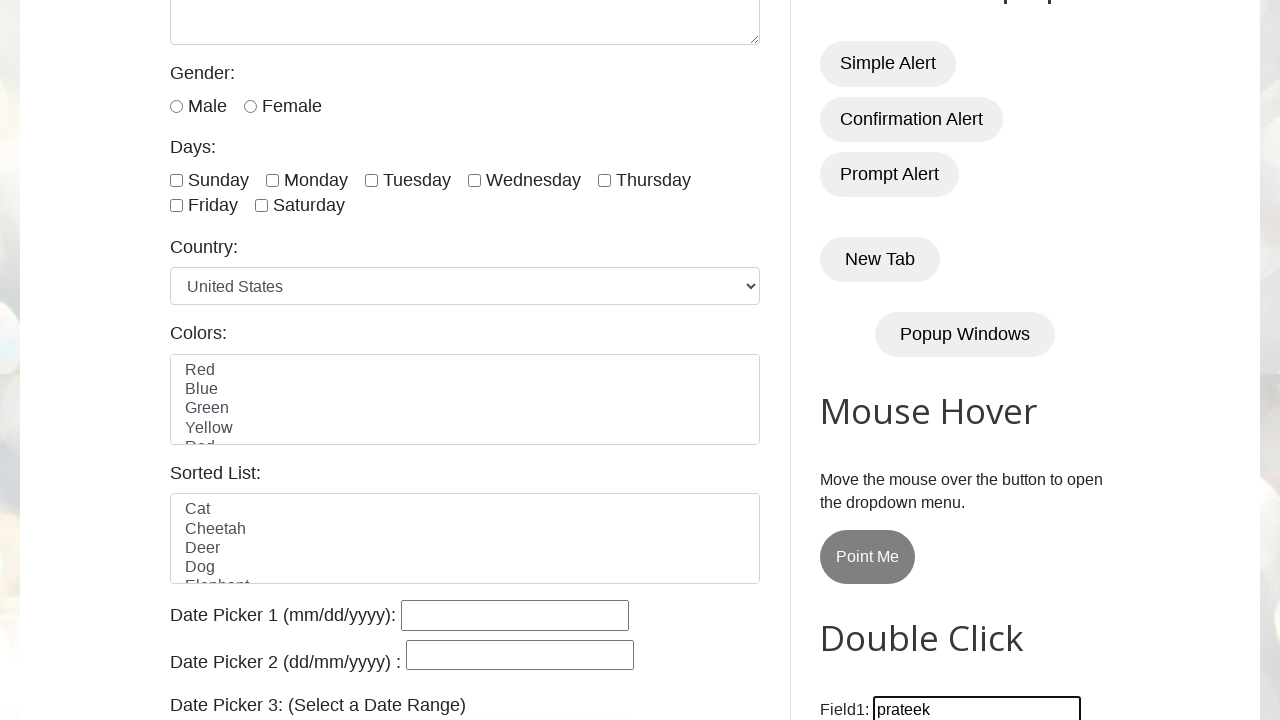

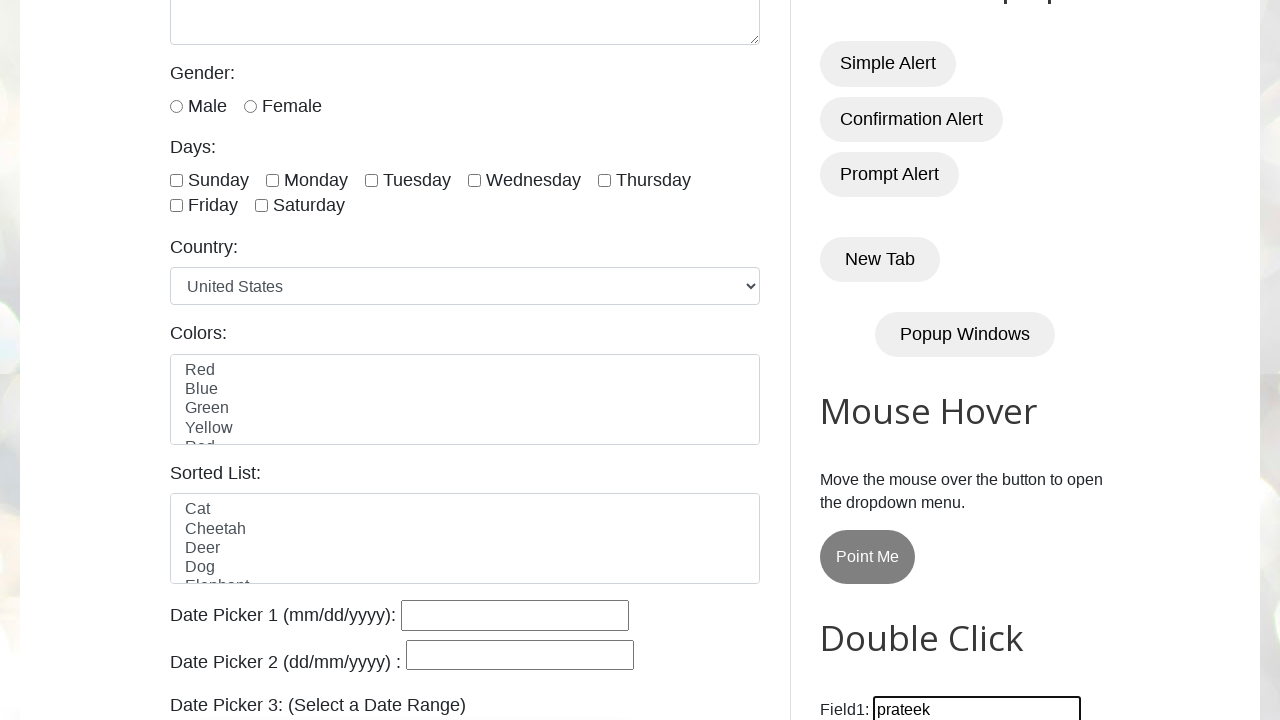